Solves a math captcha by retrieving a value from an element attribute, calculating the result, and submitting the form with checkbox and radio button selections

Starting URL: http://suninjuly.github.io/get_attribute.html

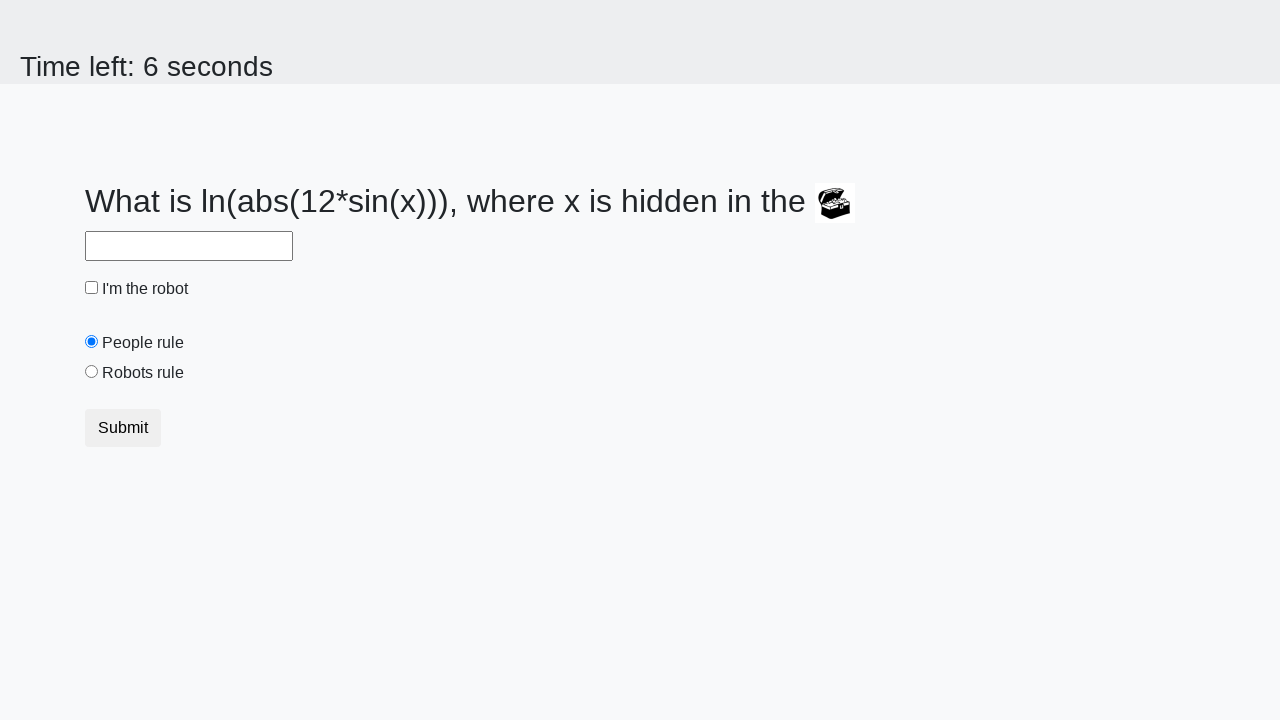

Located treasure element by ID
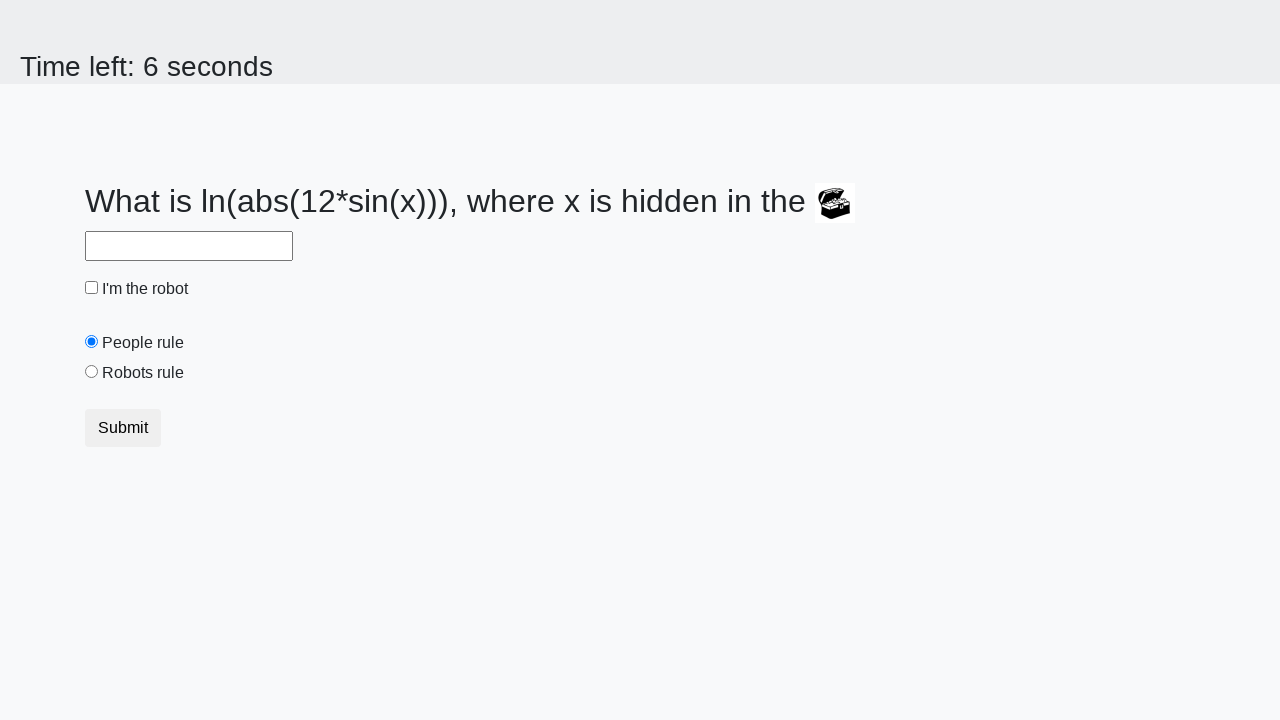

Retrieved valuex attribute from treasure element
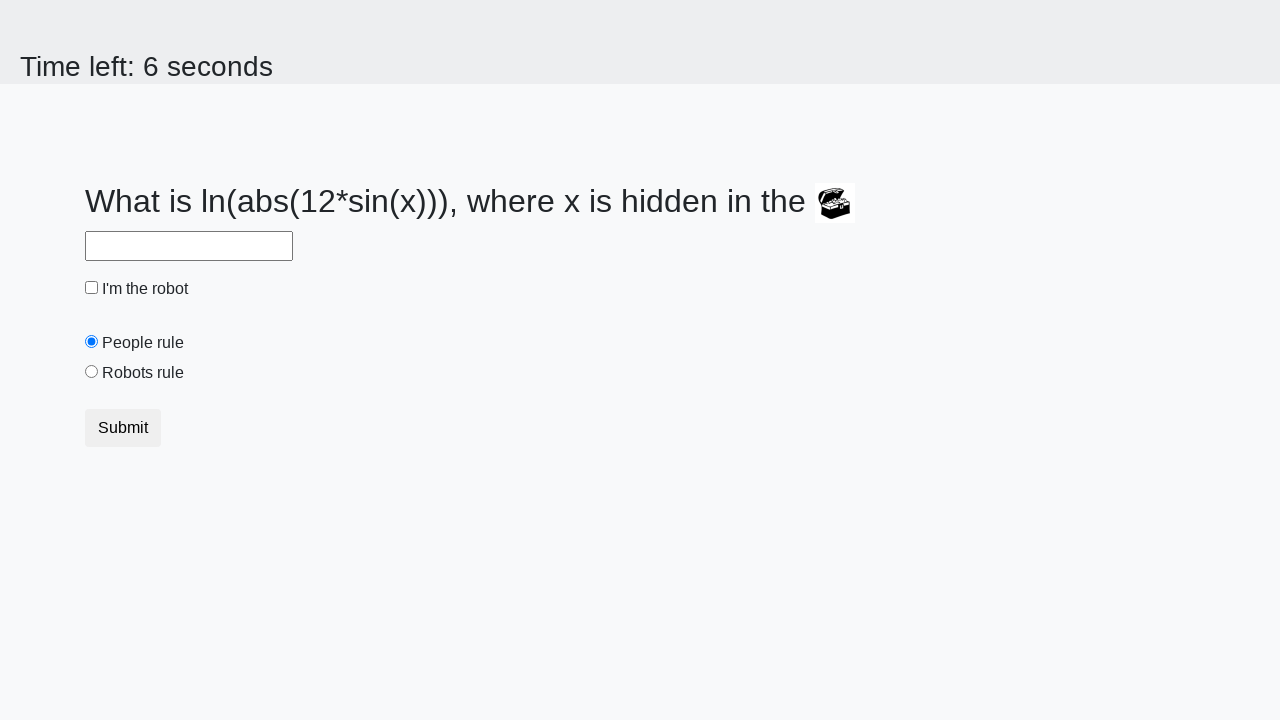

Calculated math captcha result: 0.39350018017710553
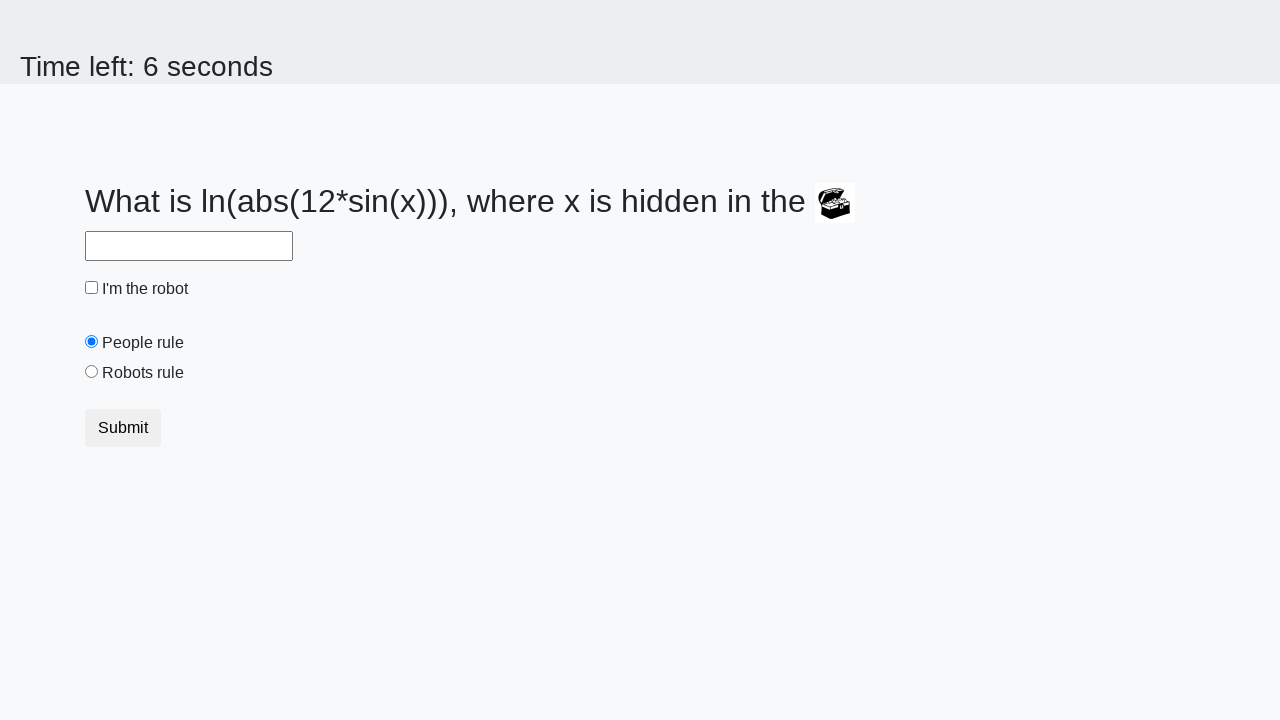

Filled answer field with calculated result on #answer
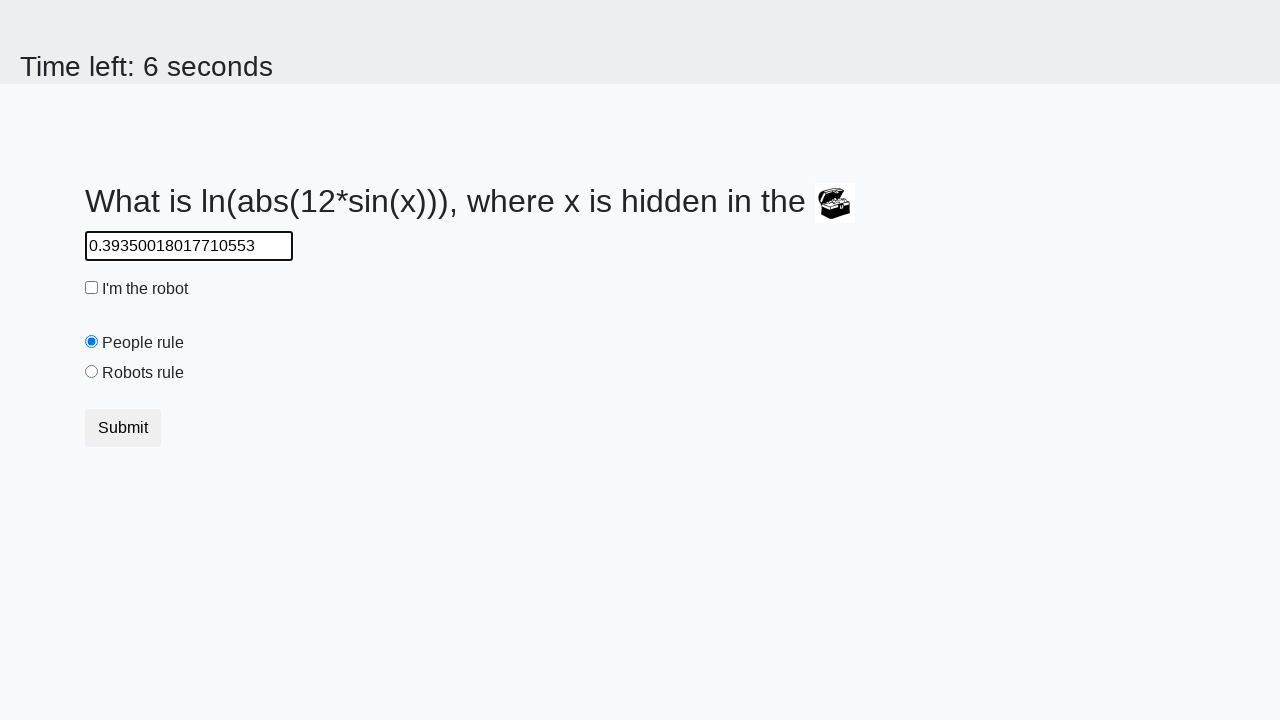

Clicked robot checkbox at (92, 288) on #robotCheckbox
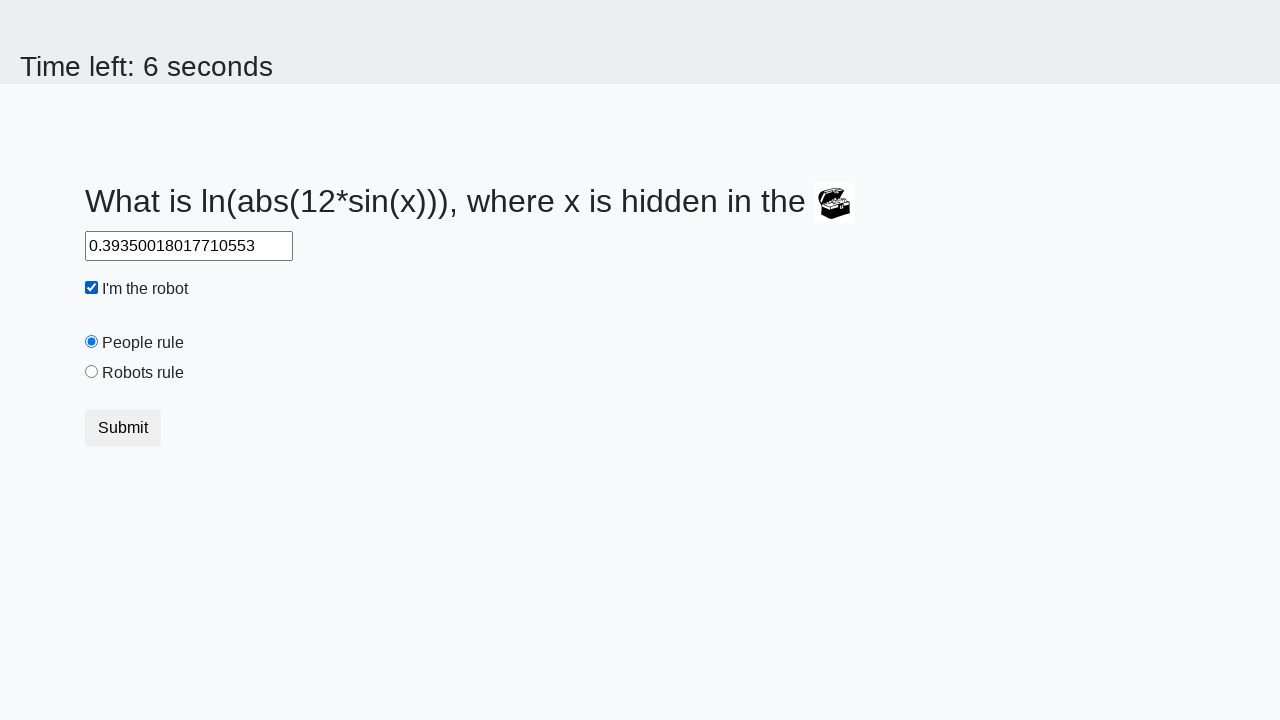

Clicked robots rule radio button at (92, 372) on #robotsRule
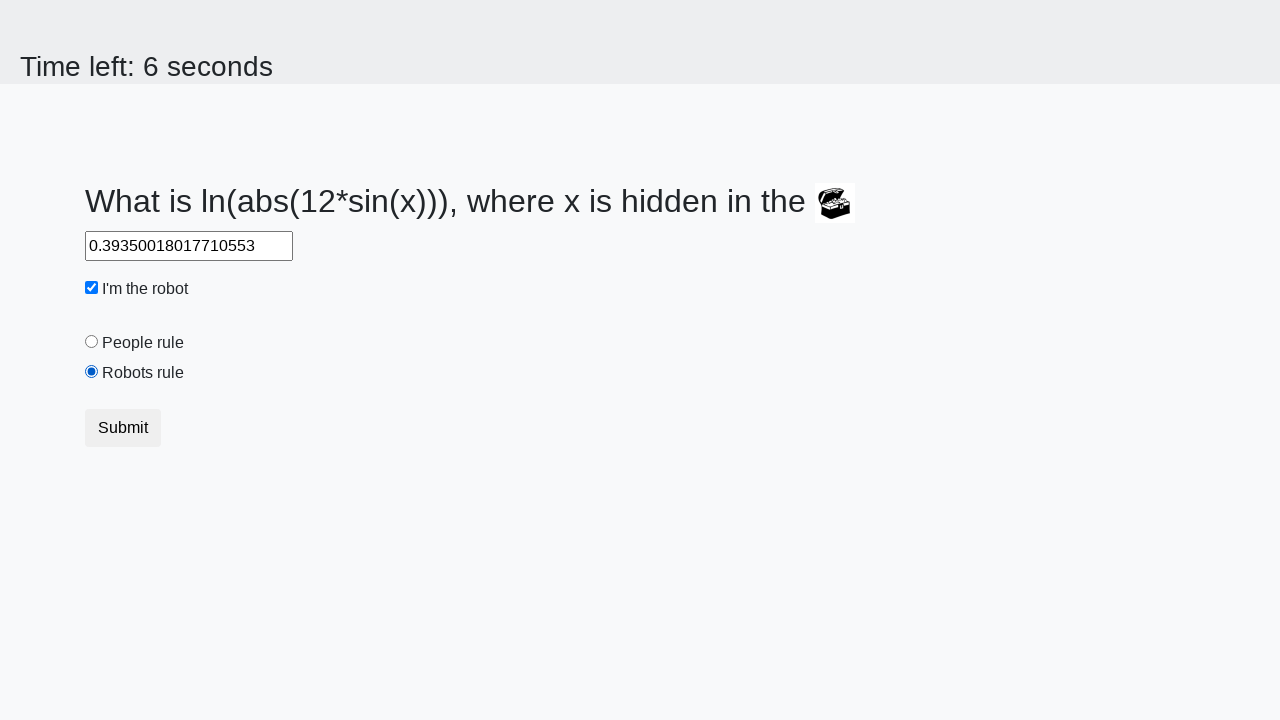

Submitted the form at (123, 428) on button
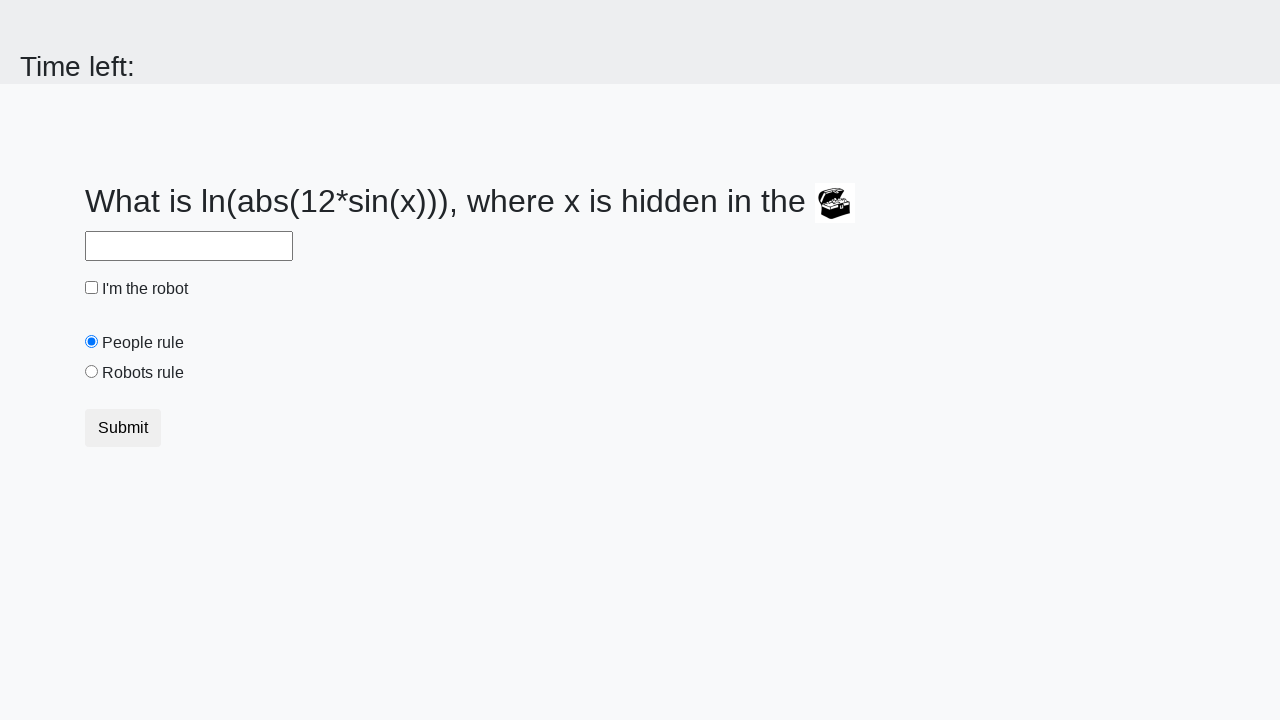

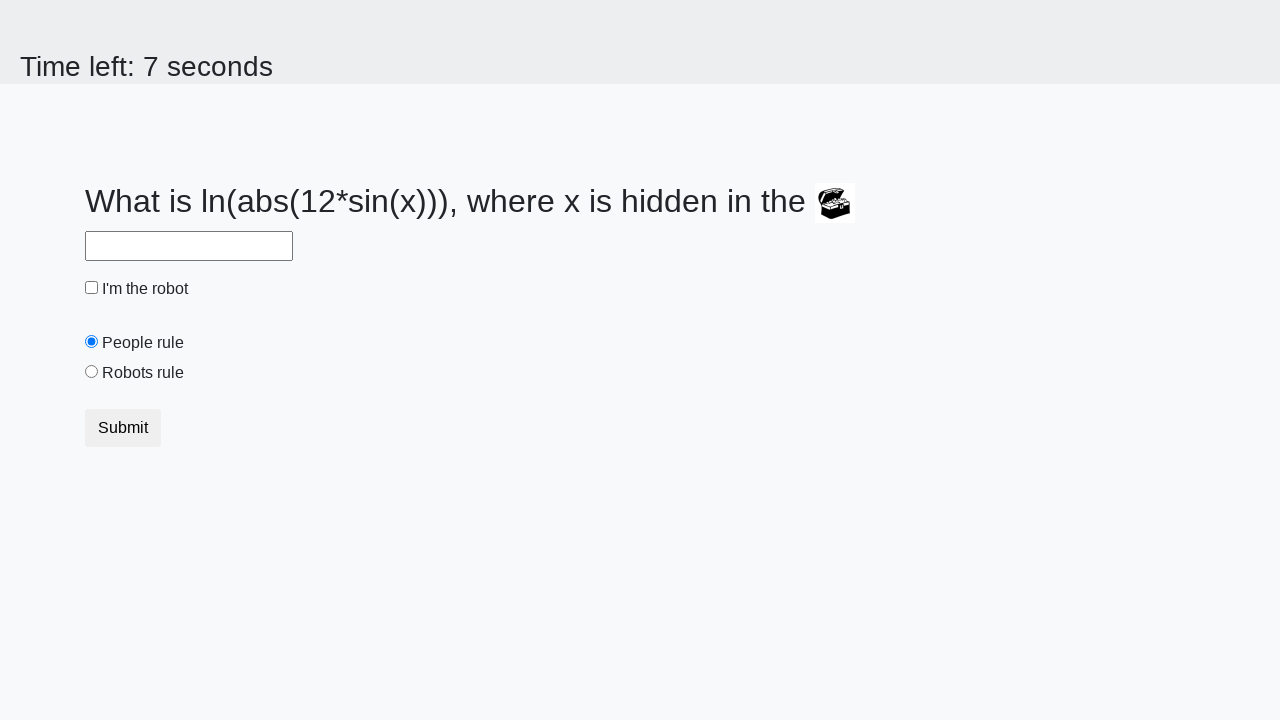